Tests a text box form by filling in name, email, current address, and permanent address fields, then submitting the form.

Starting URL: https://demoqa.com/text-box

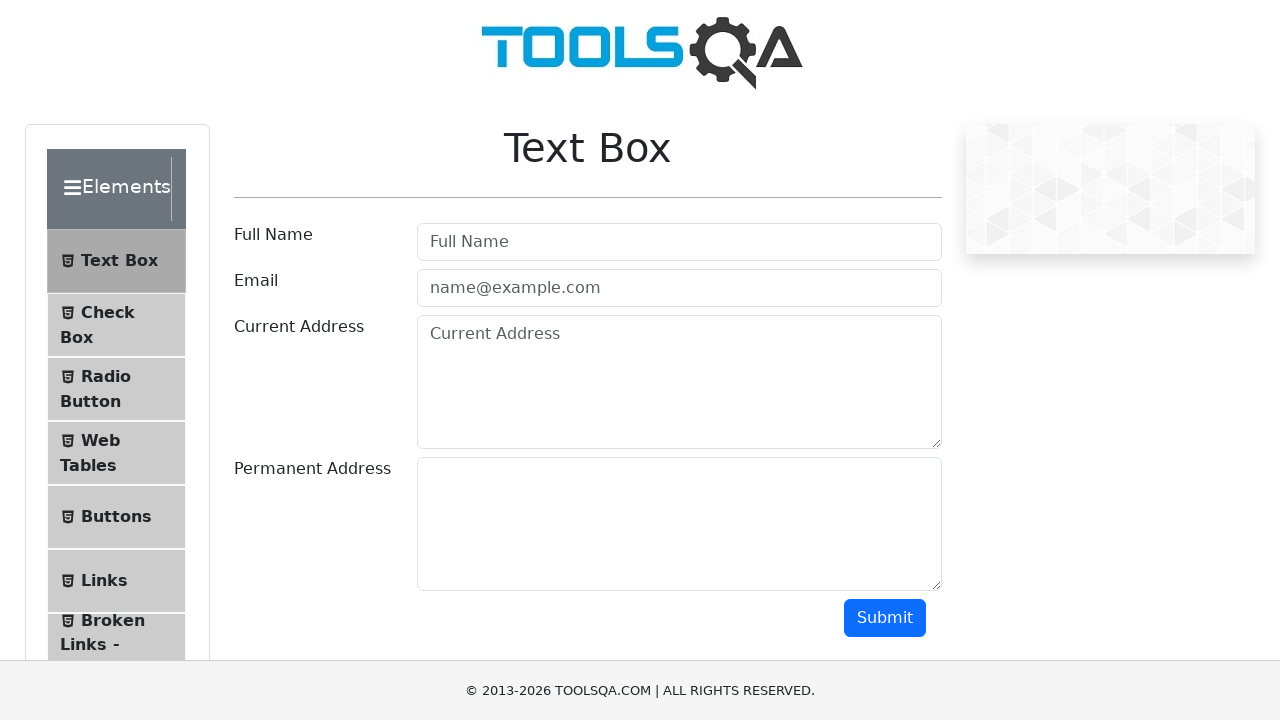

Cleared the full name field on input#userName
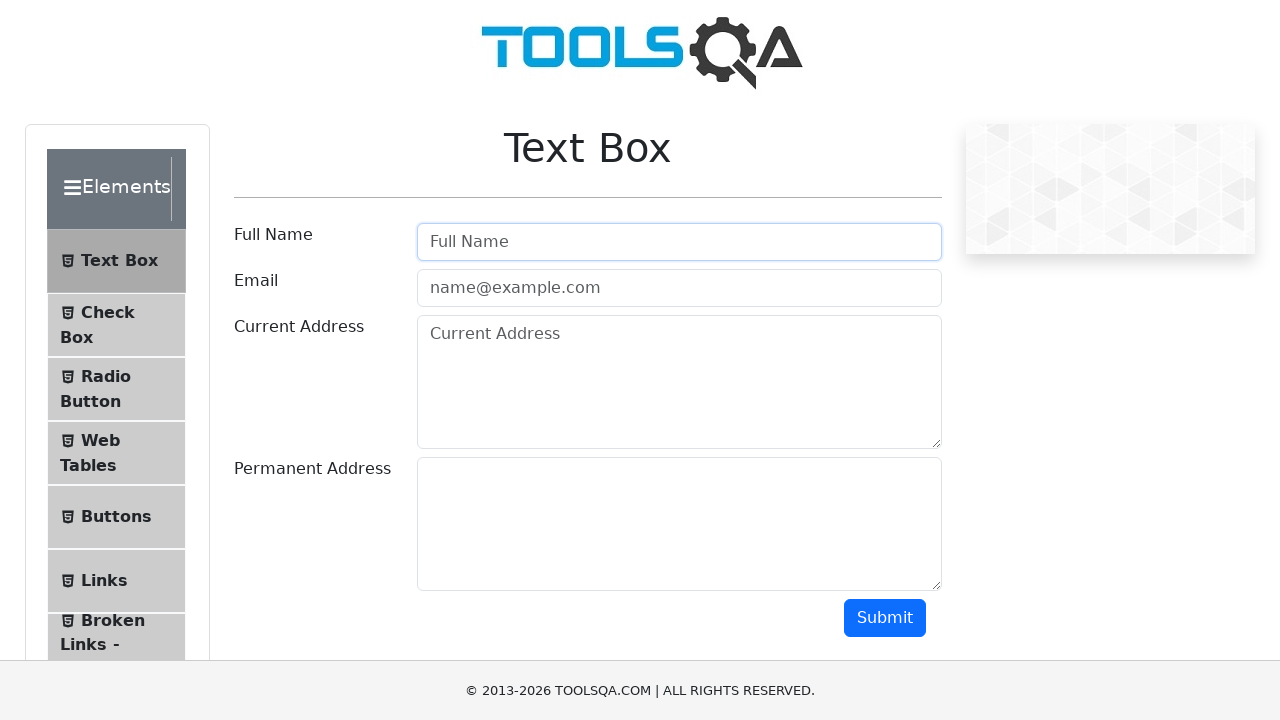

Filled full name field with 'Anamaria' on input#userName
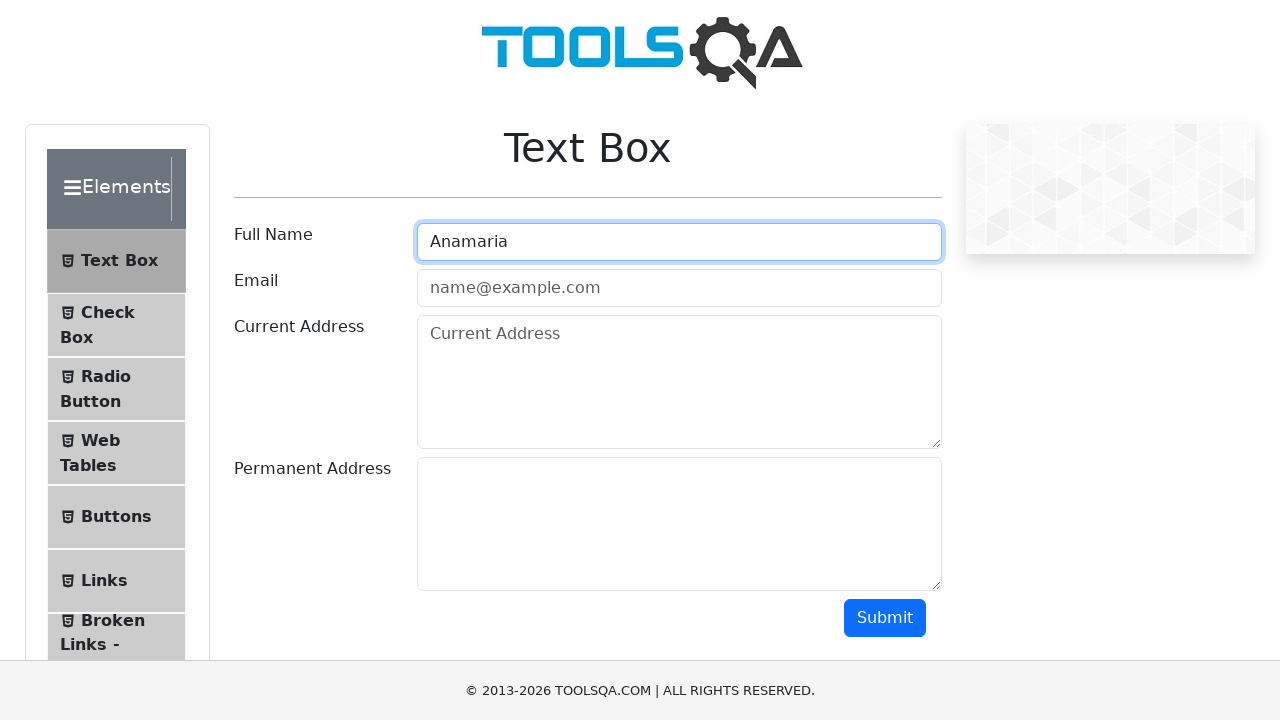

Filled email field with 'voicasabrina@yahoo.com' on input#userEmail
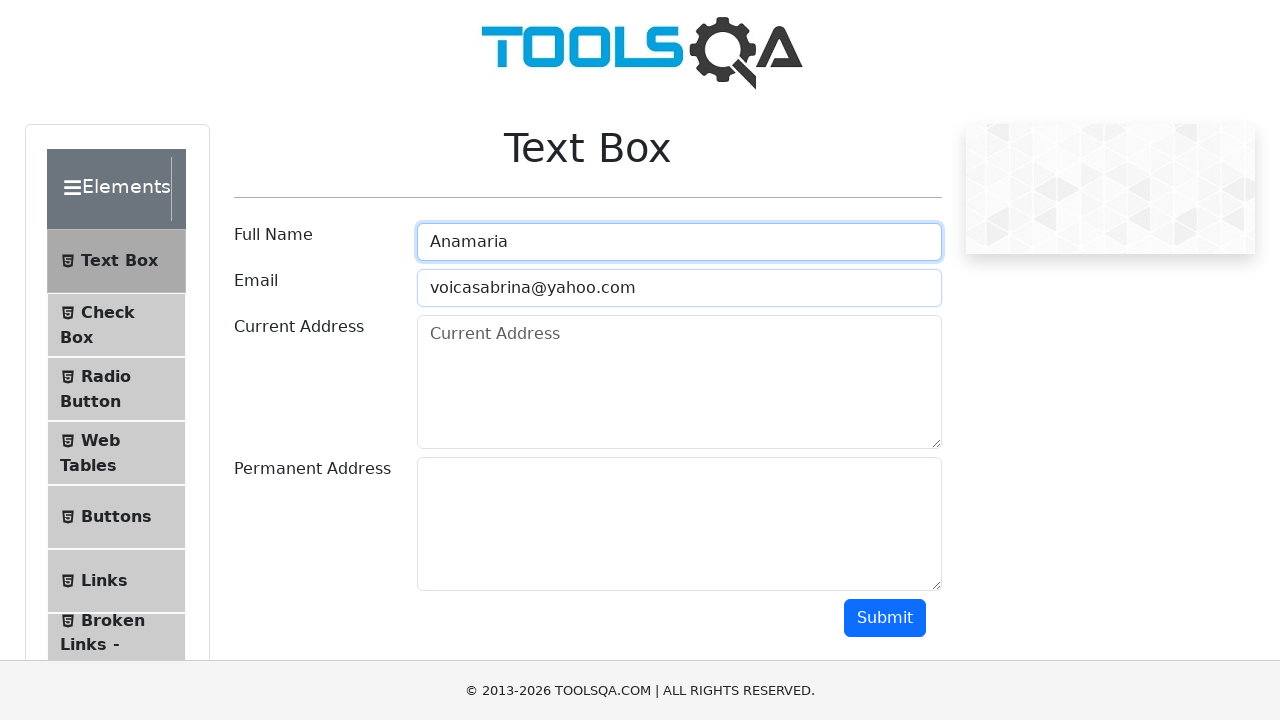

Filled current address field with 'strada.Aviatiei, nr.6, Sector1' on textarea#currentAddress
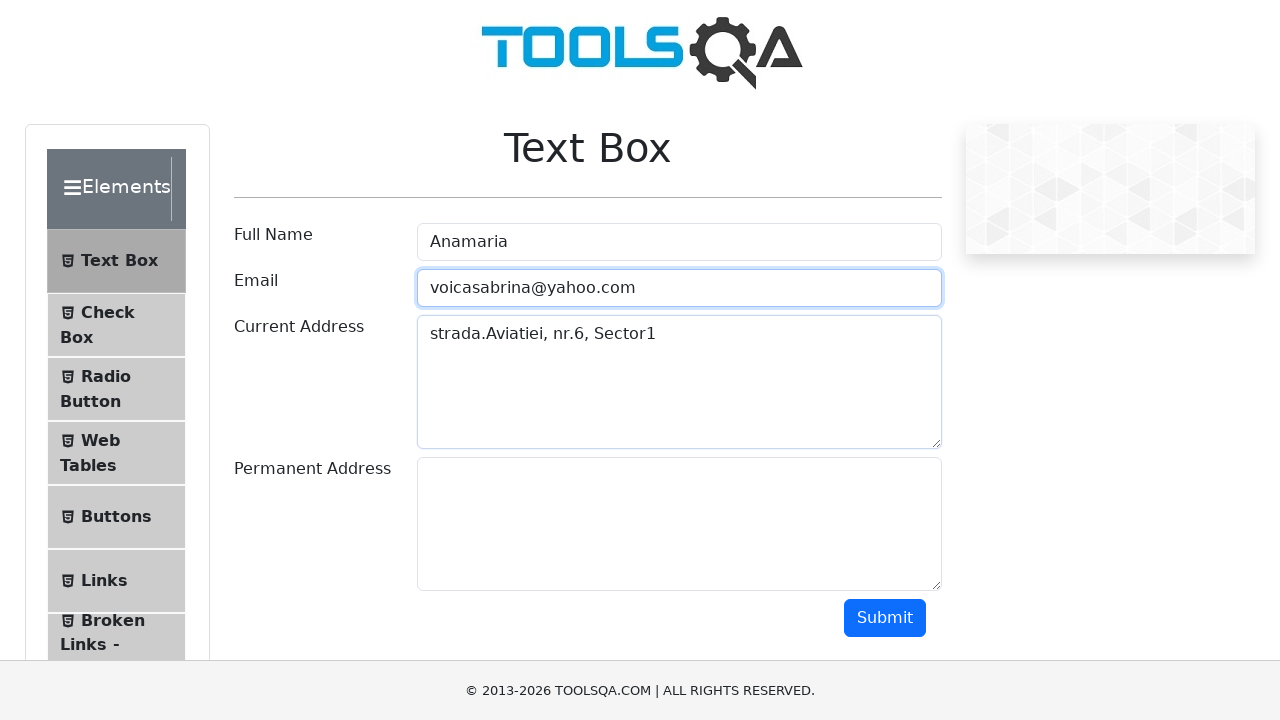

Filled permanent address field with '--' on textarea#permanentAddress
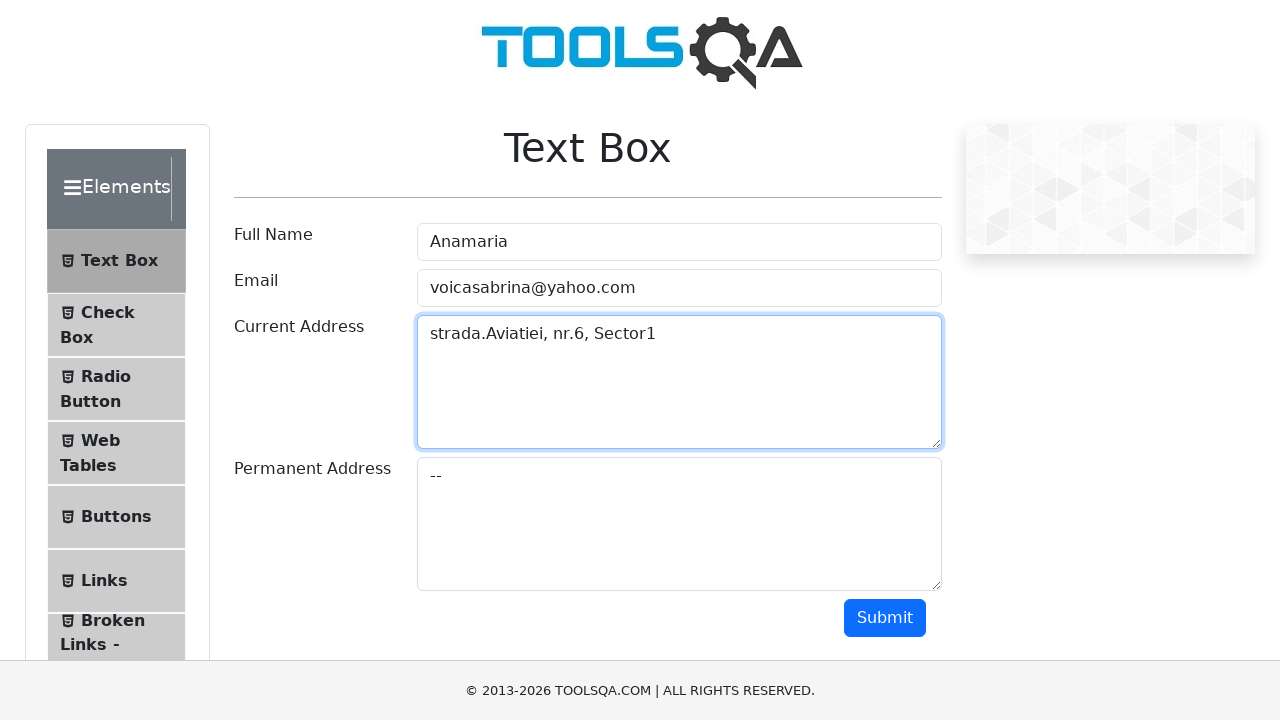

Clicked the submit button at (885, 618) on button#submit
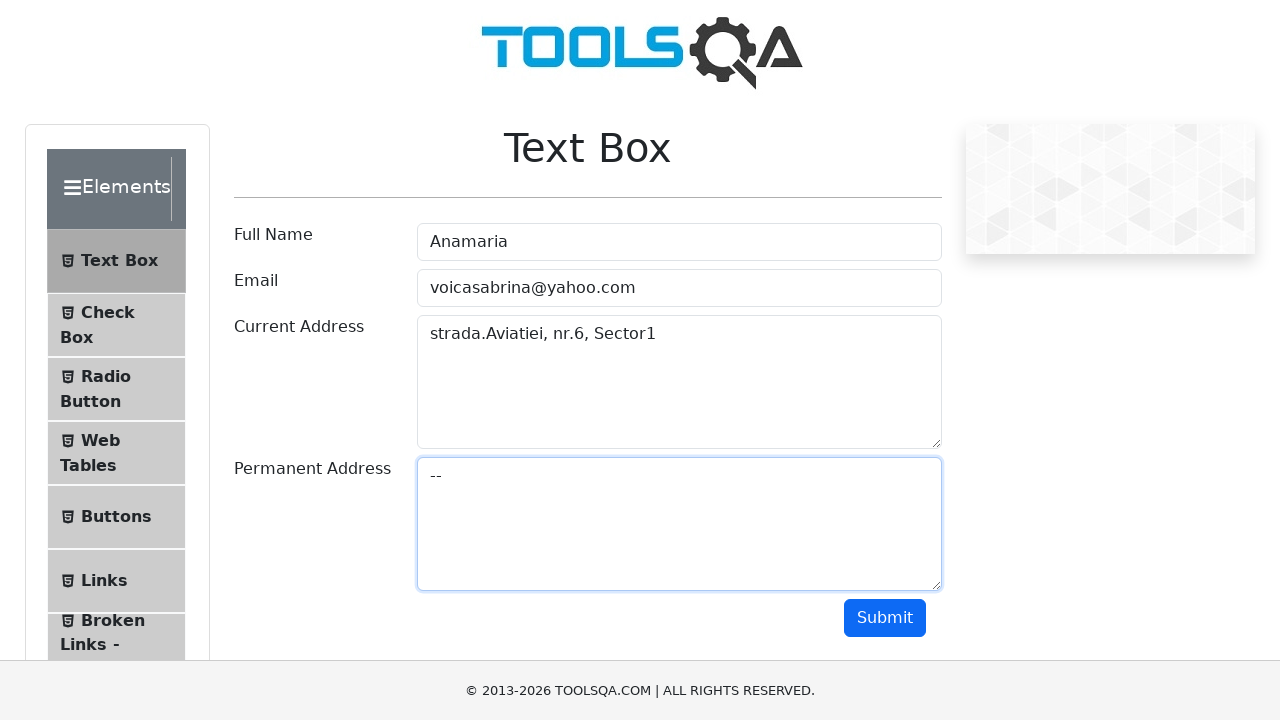

Form submission result appeared
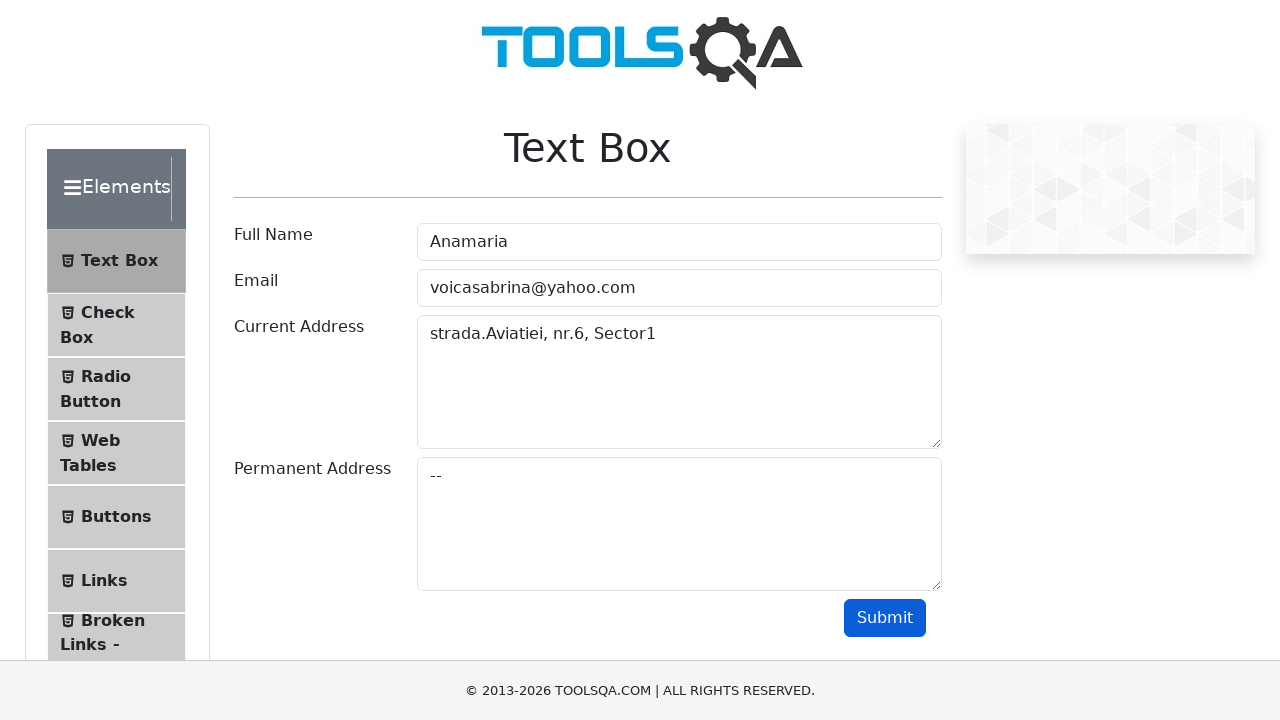

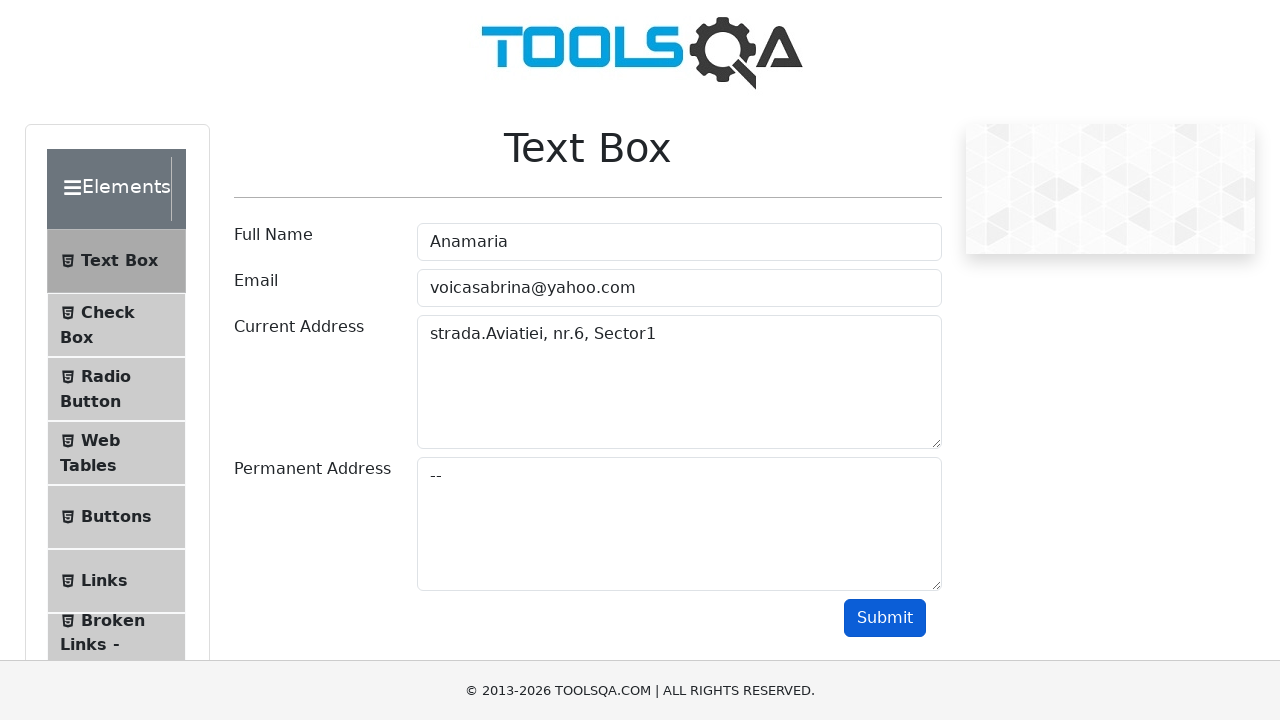